Tests handling of browser pop-up alerts by clicking a button that triggers an alert and dismissing the confirmation dialog

Starting URL: https://demoqa.com/alerts

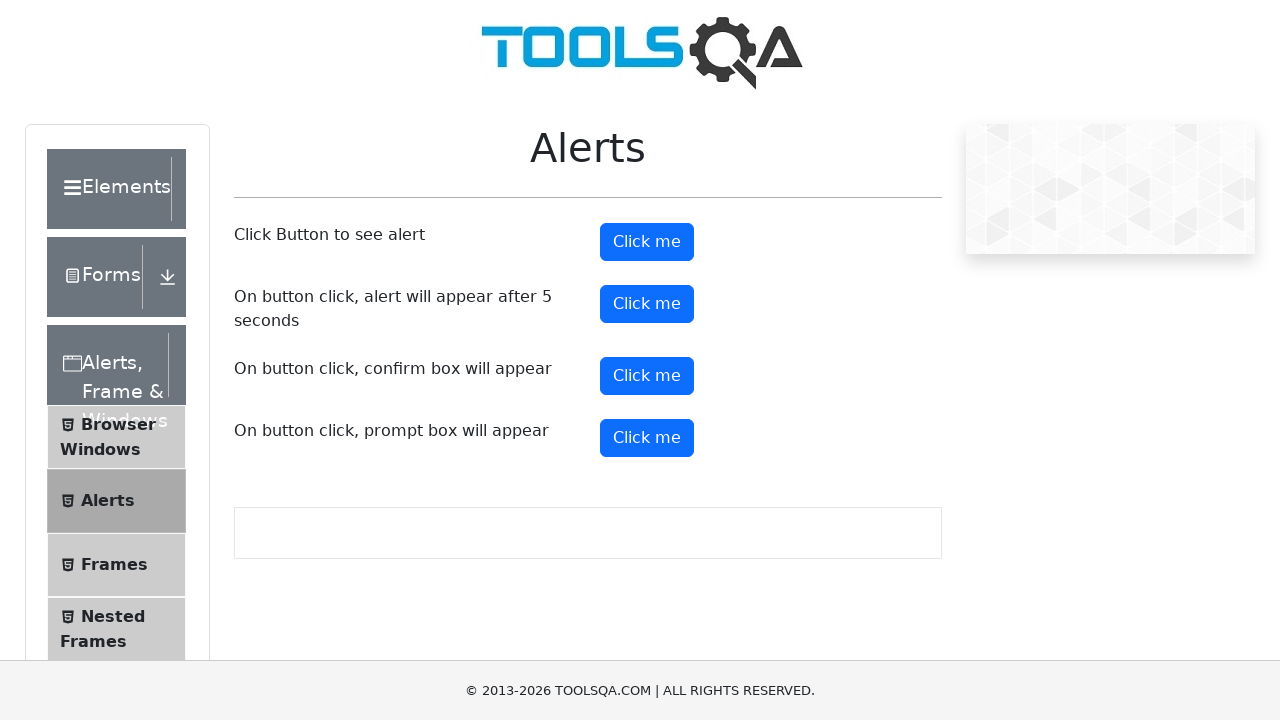

Navigated to alerts demo page
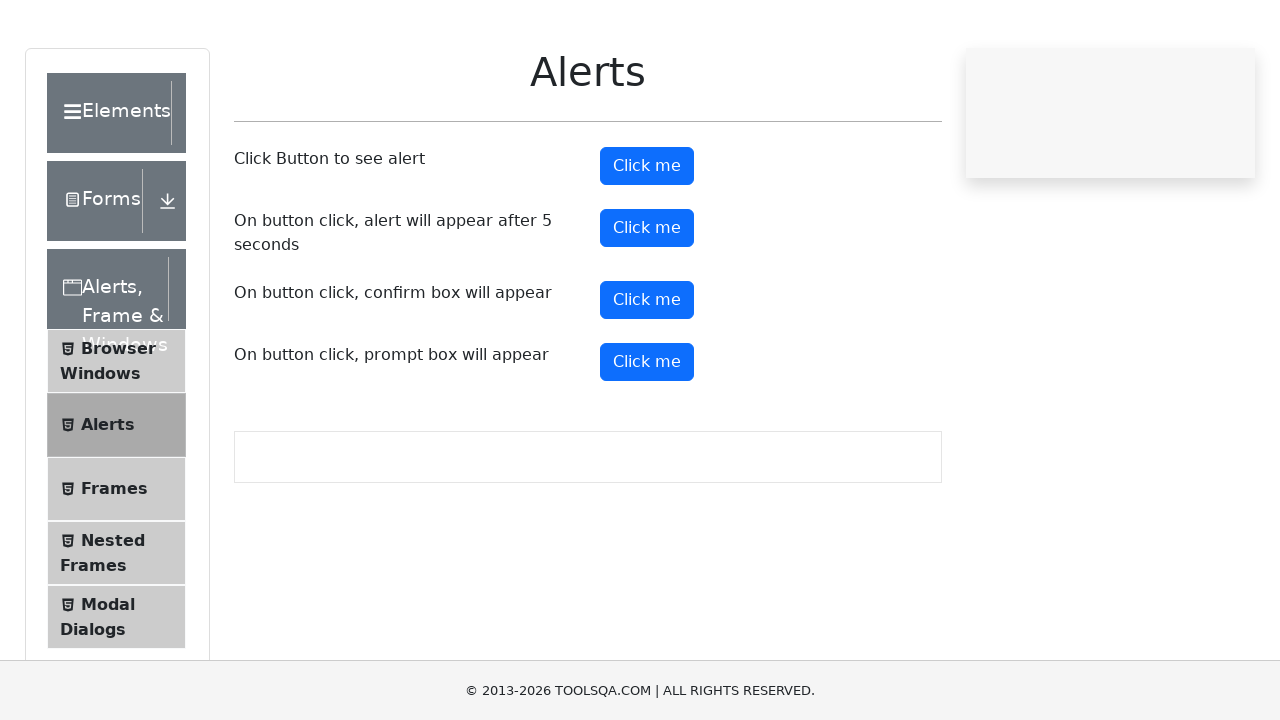

Clicked alert button to trigger alert pop-up at (647, 242) on #alertButton
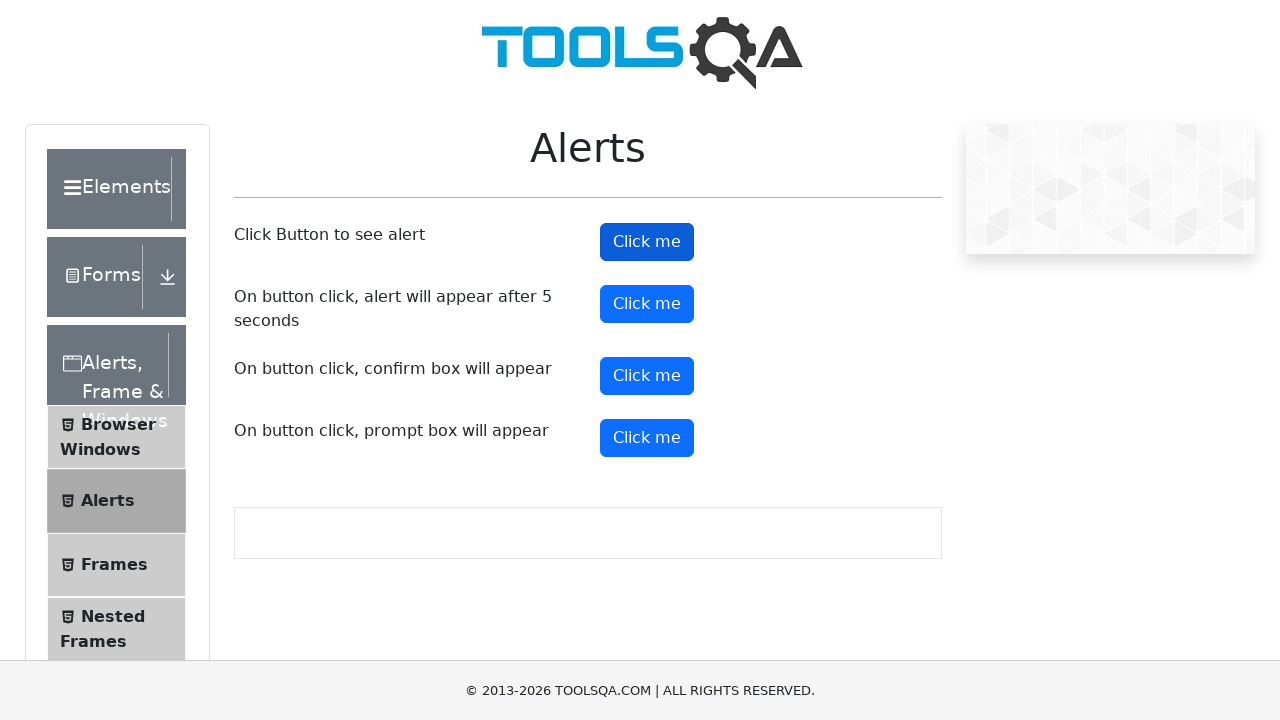

Set up dialog handler to dismiss confirmation dialogs
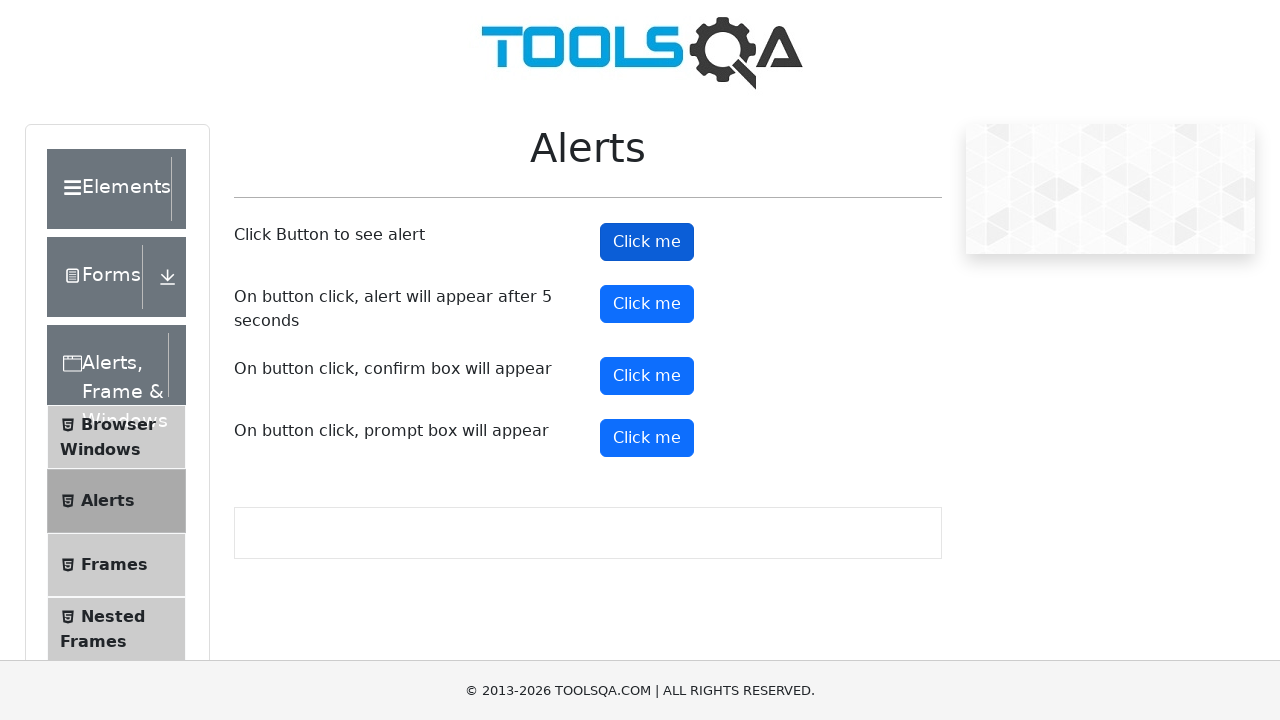

Clicked confirm button to trigger confirmation dialog at (647, 376) on #confirmButton
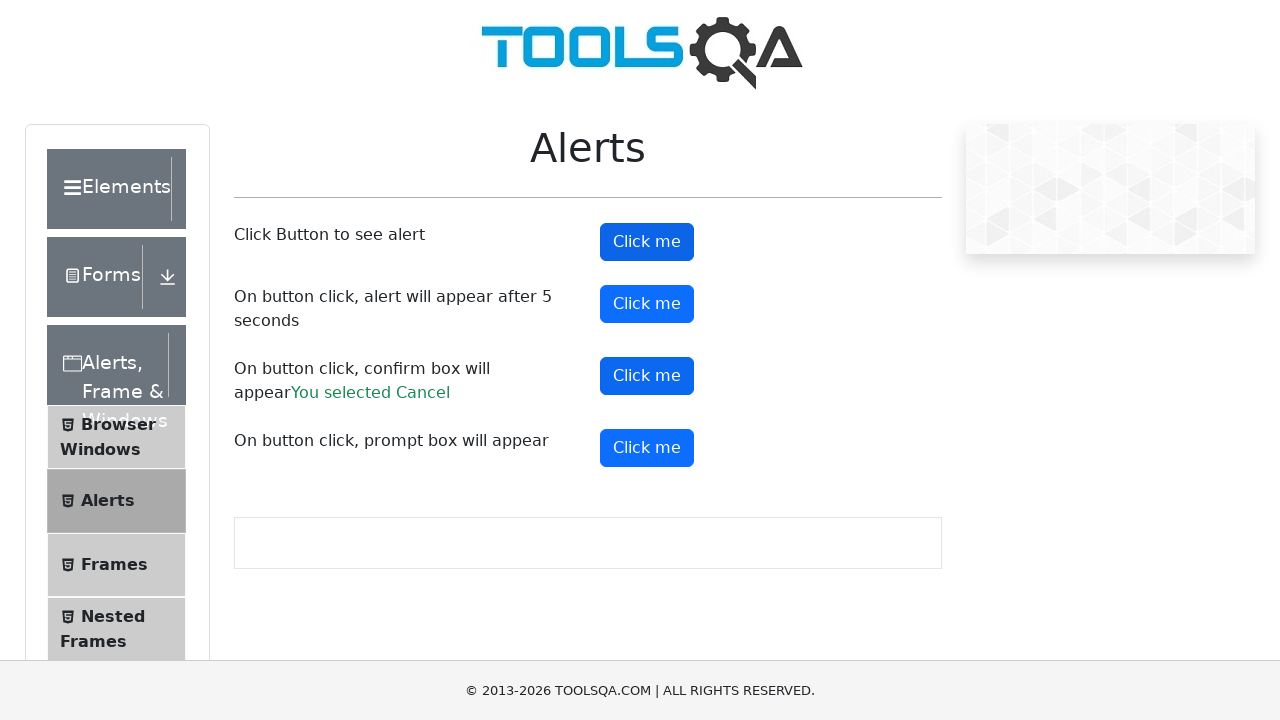

Verified confirmation dialog was dismissed and cancel result is displayed
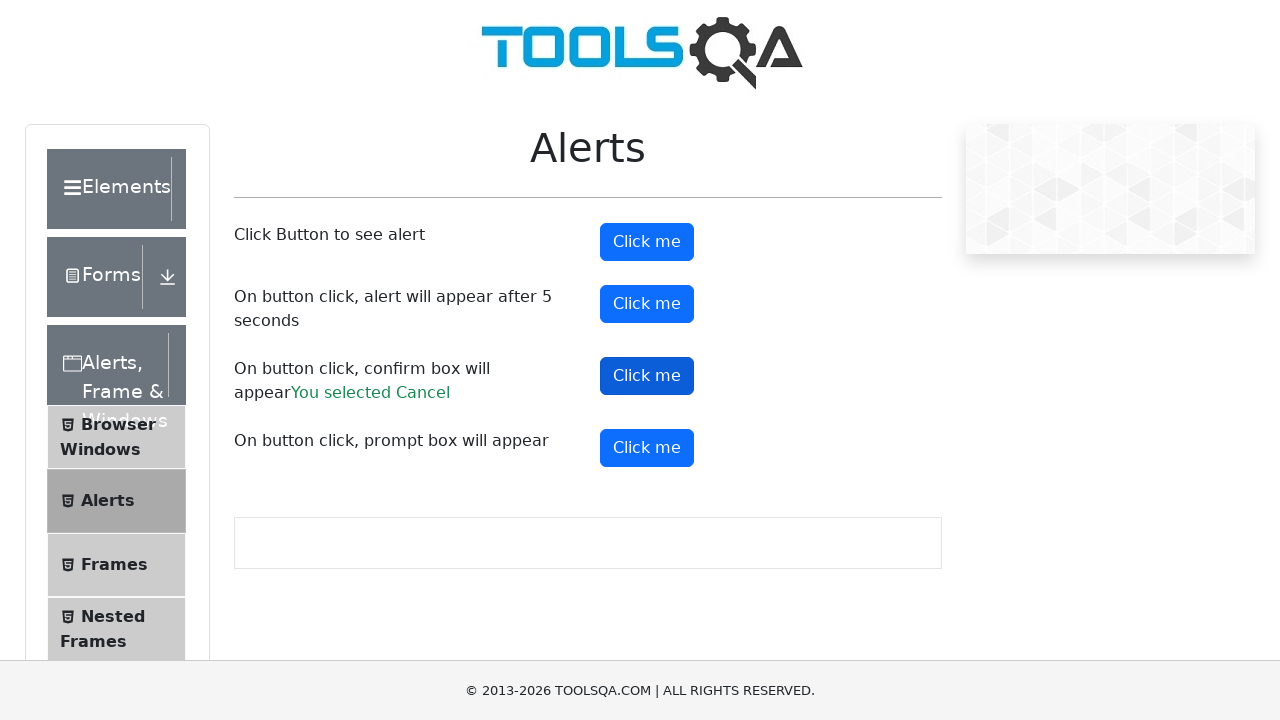

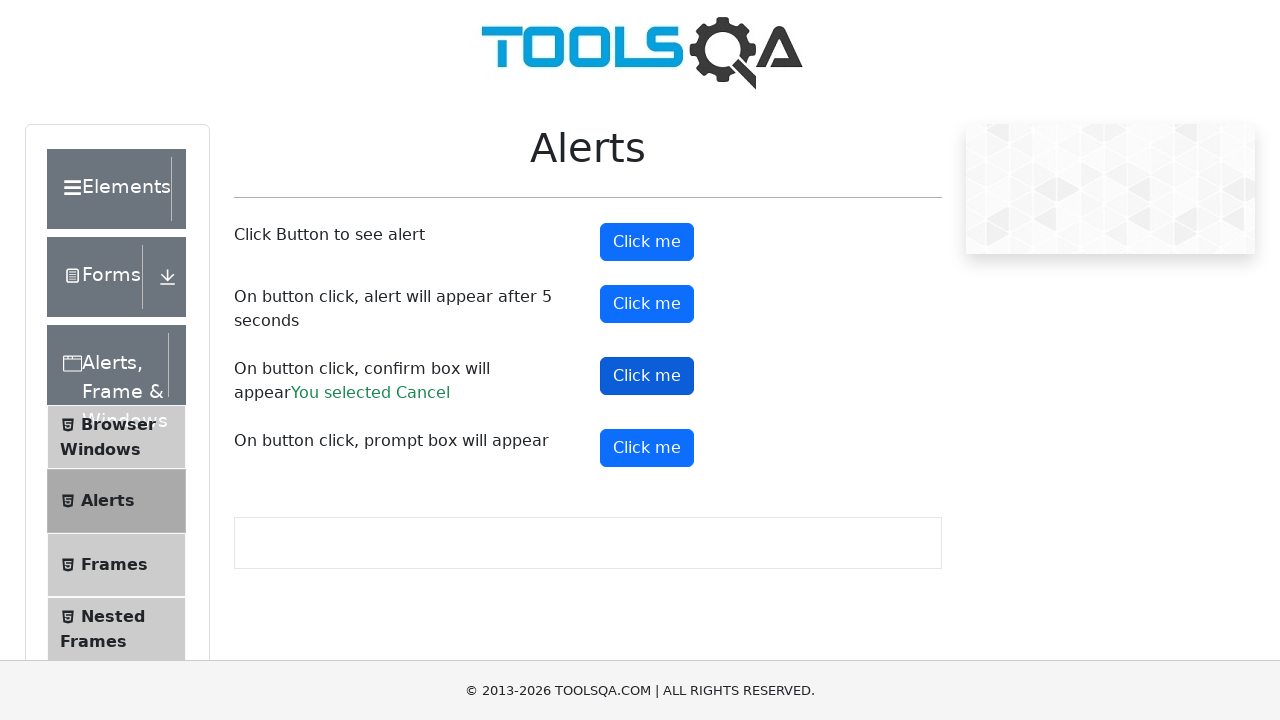